Navigates to a Stepik lesson page, fills in an answer in a textarea field, and clicks the submit button to submit the solution.

Starting URL: https://stepik.org/lesson/25969/step/12

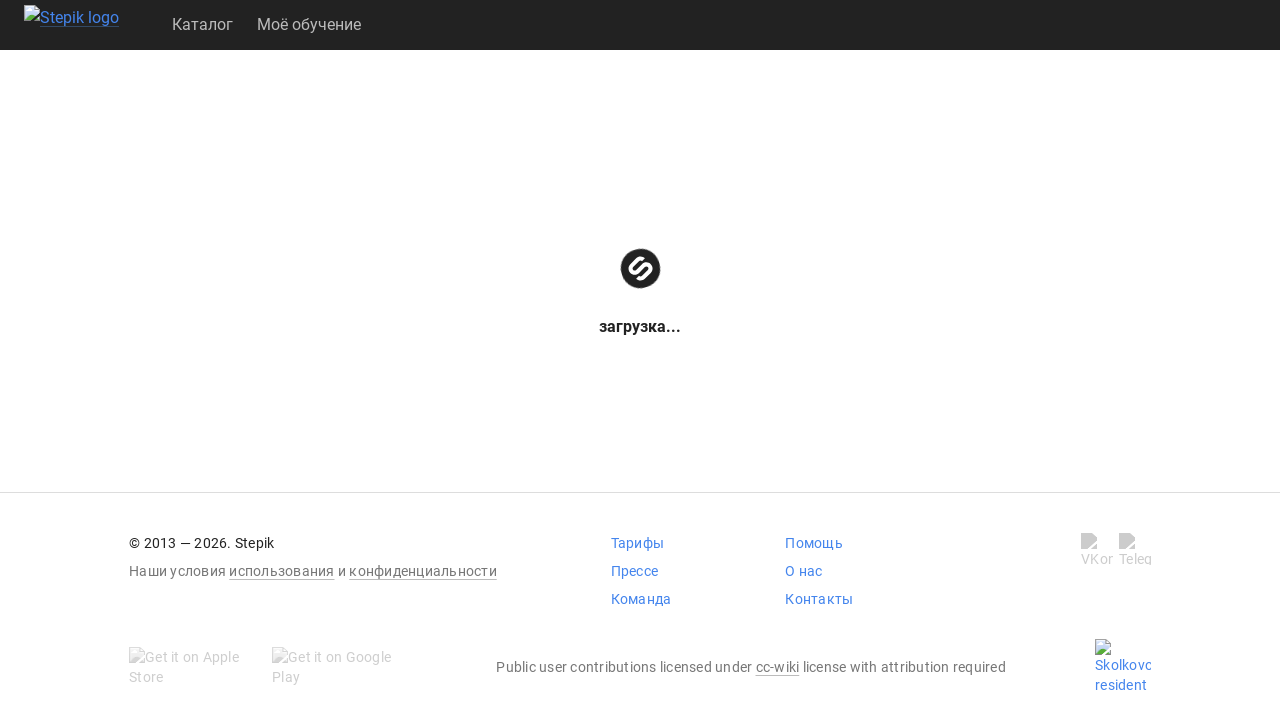

Waited for textarea field to be available
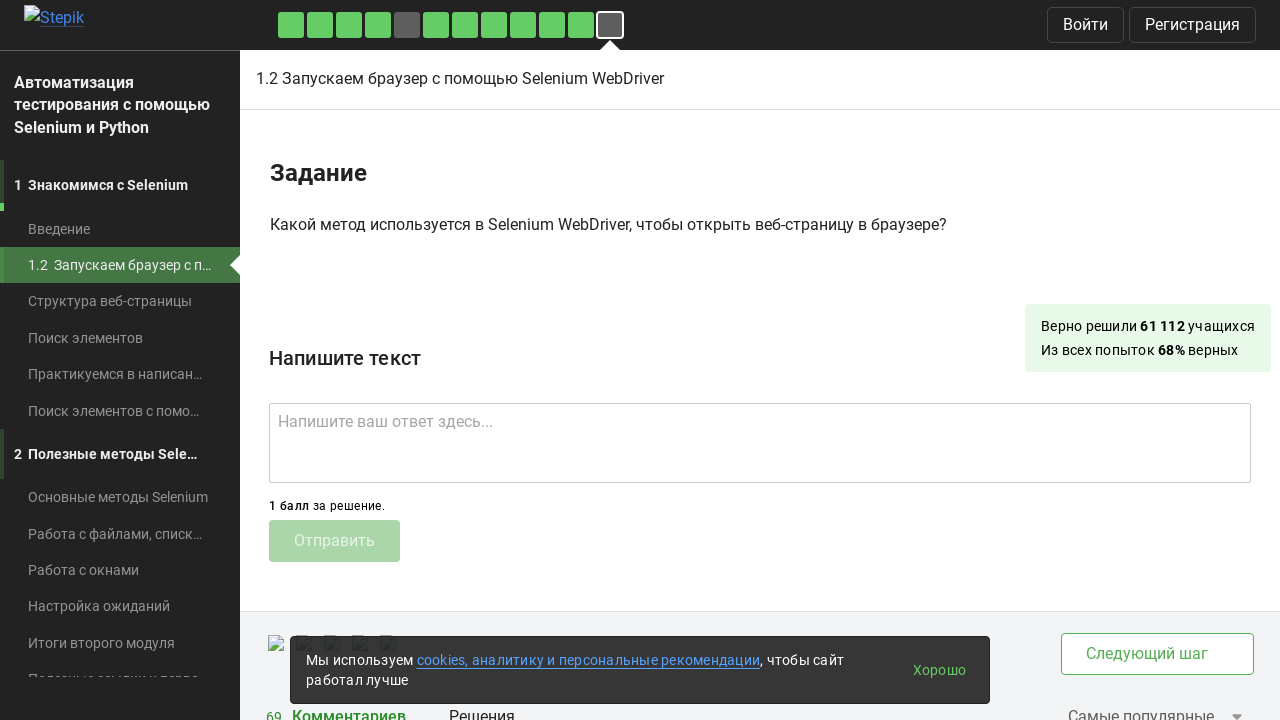

Filled textarea with answer 'get()' on .textarea
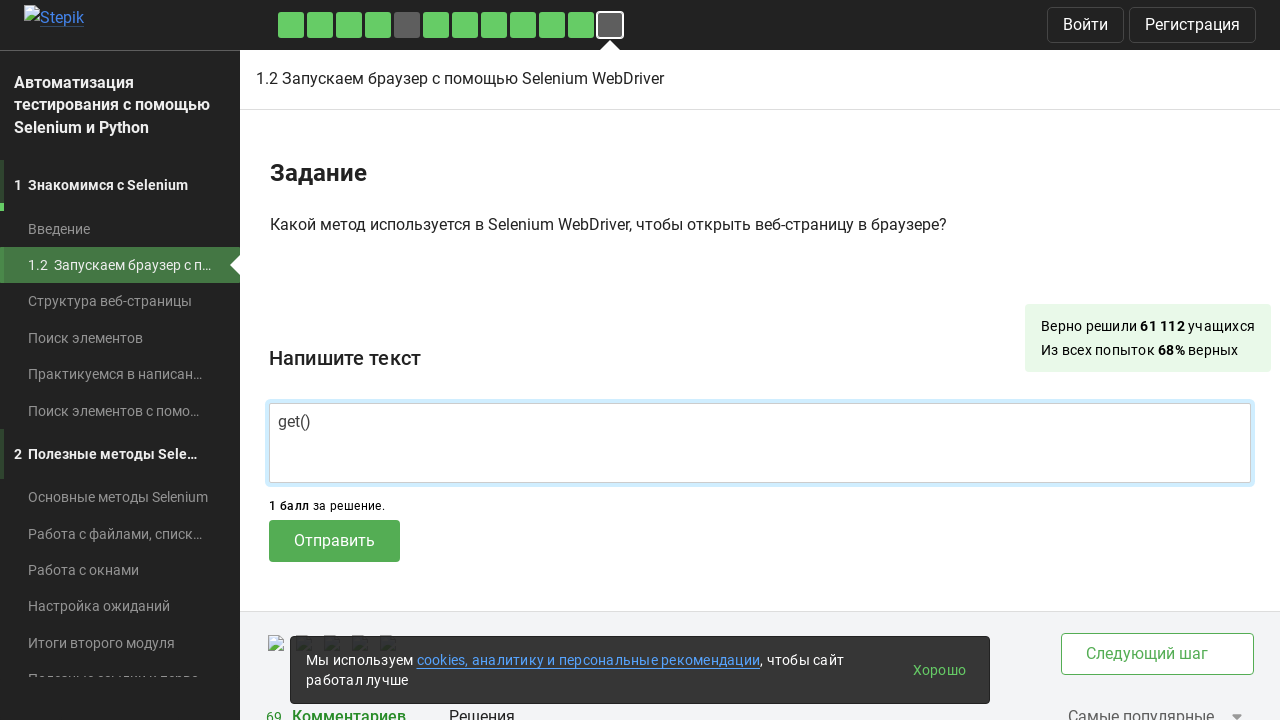

Clicked submit button to submit the solution at (334, 541) on .submit-submission
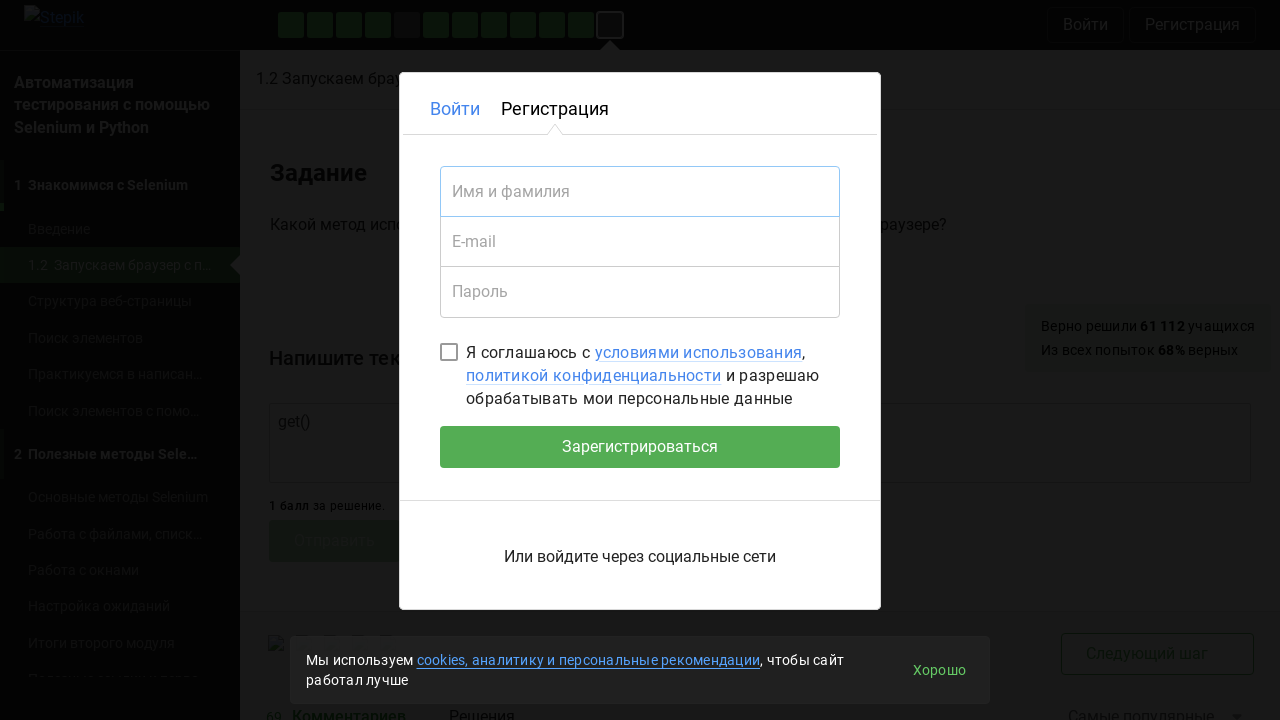

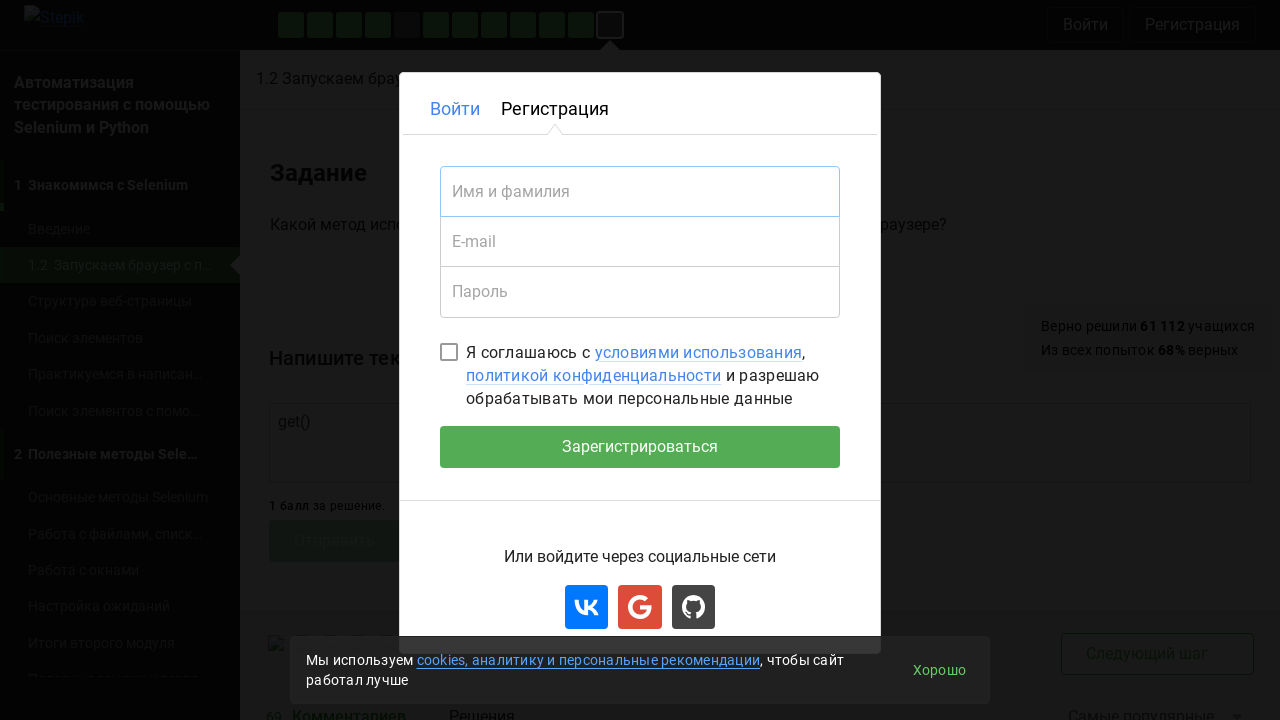